Tests a registration form by filling in first name, last name, and email fields, then submitting the form and verifying the success message

Starting URL: http://suninjuly.github.io/registration1.html

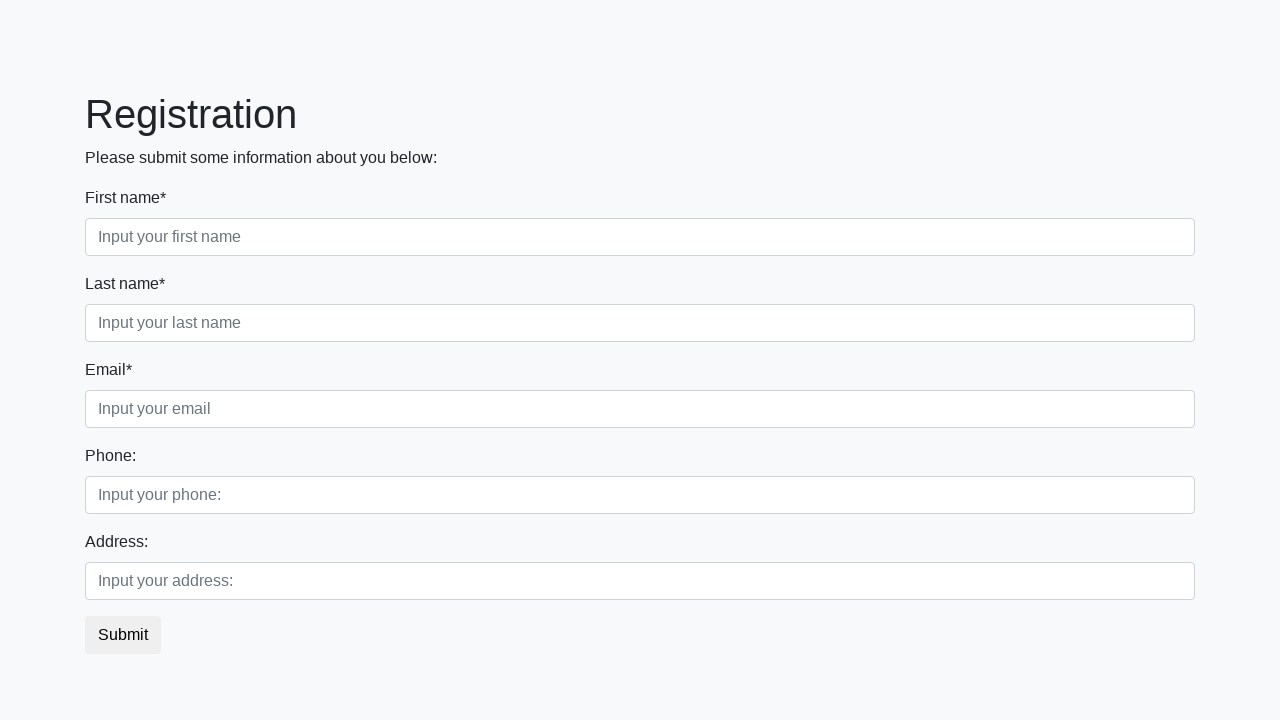

Navigated to registration form page
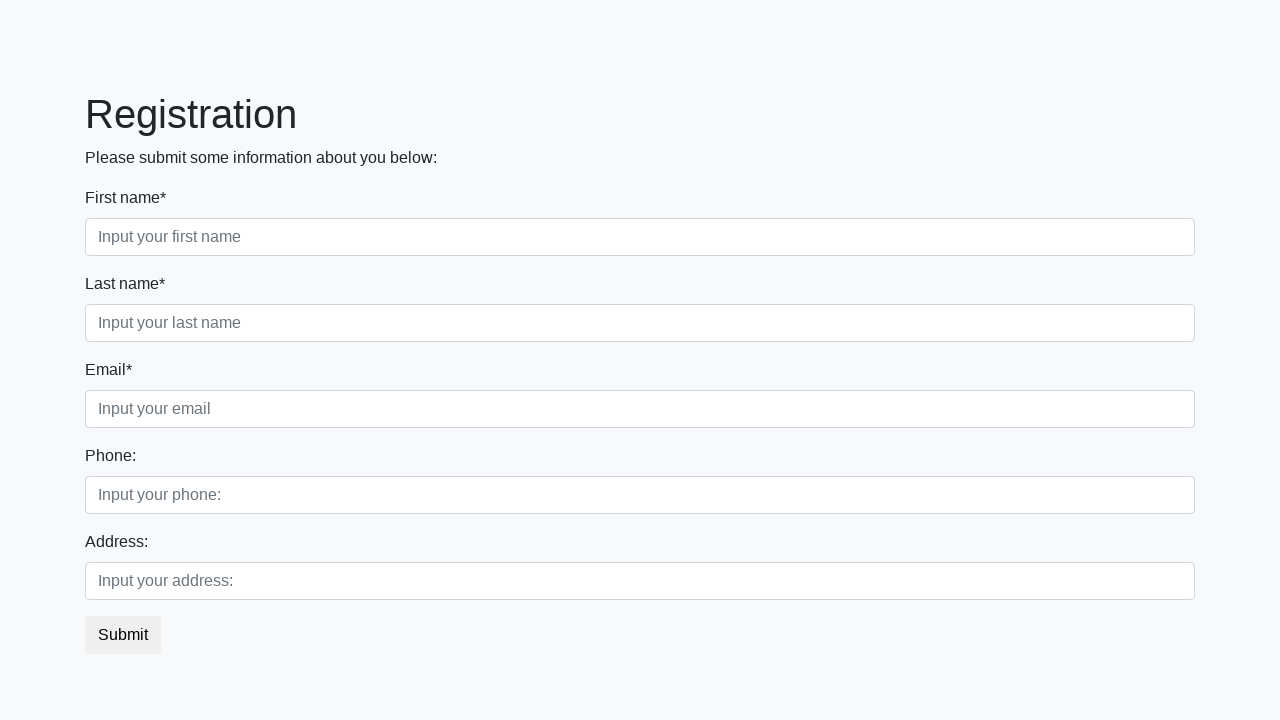

Filled first name field with 'Ivan' on //input[@placeholder='Input your first name']
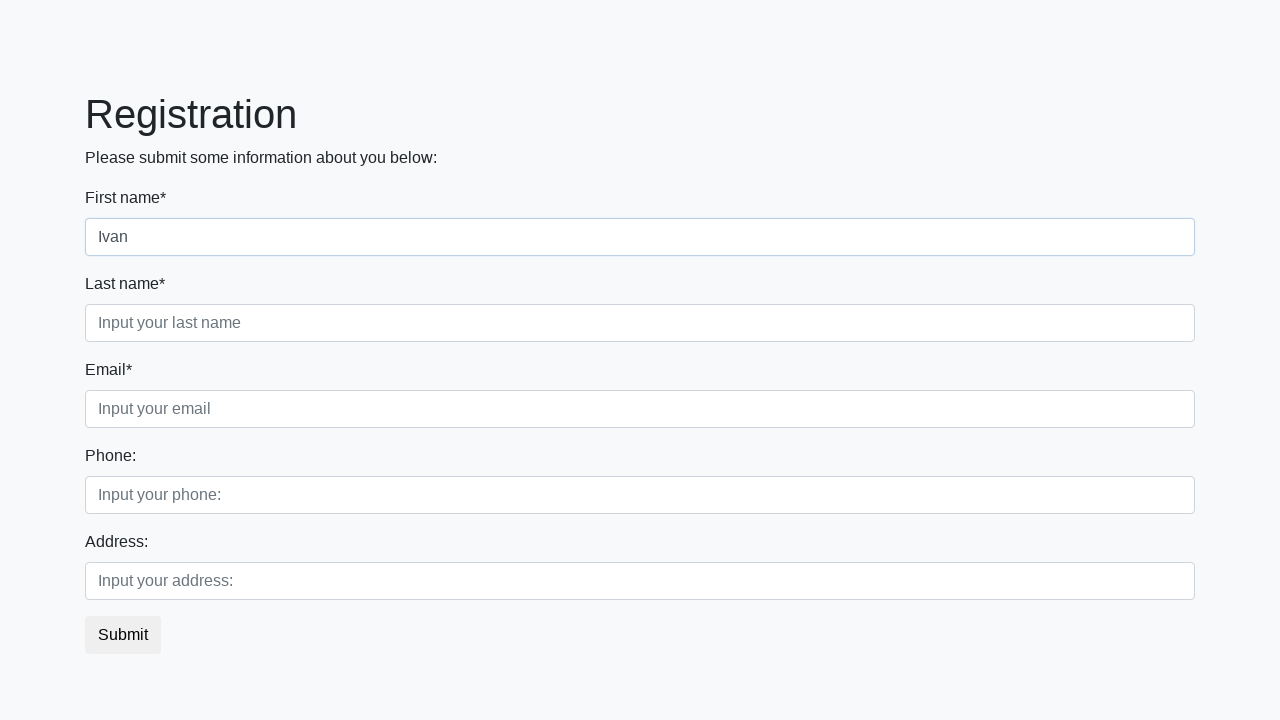

Filled last name field with 'Petrov' on //input[@placeholder='Input your last name']
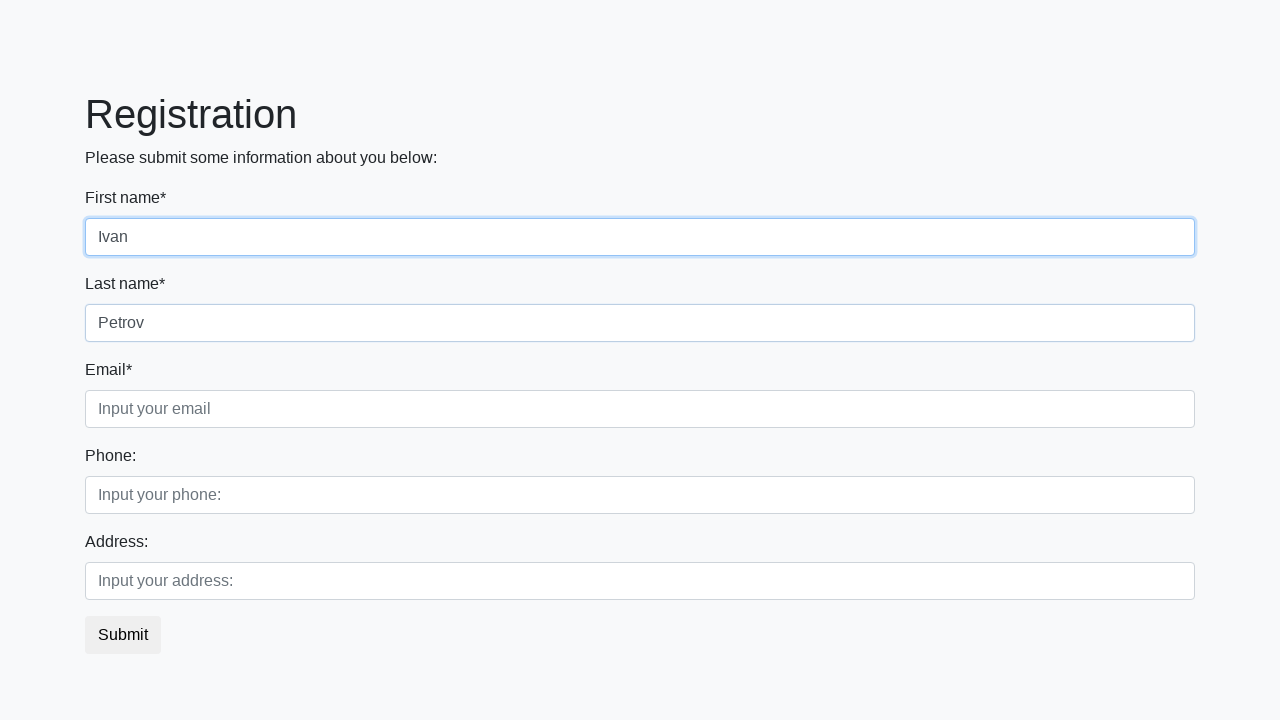

Filled email field with 'ip@gmail.com' on //input[@placeholder='Input your email']
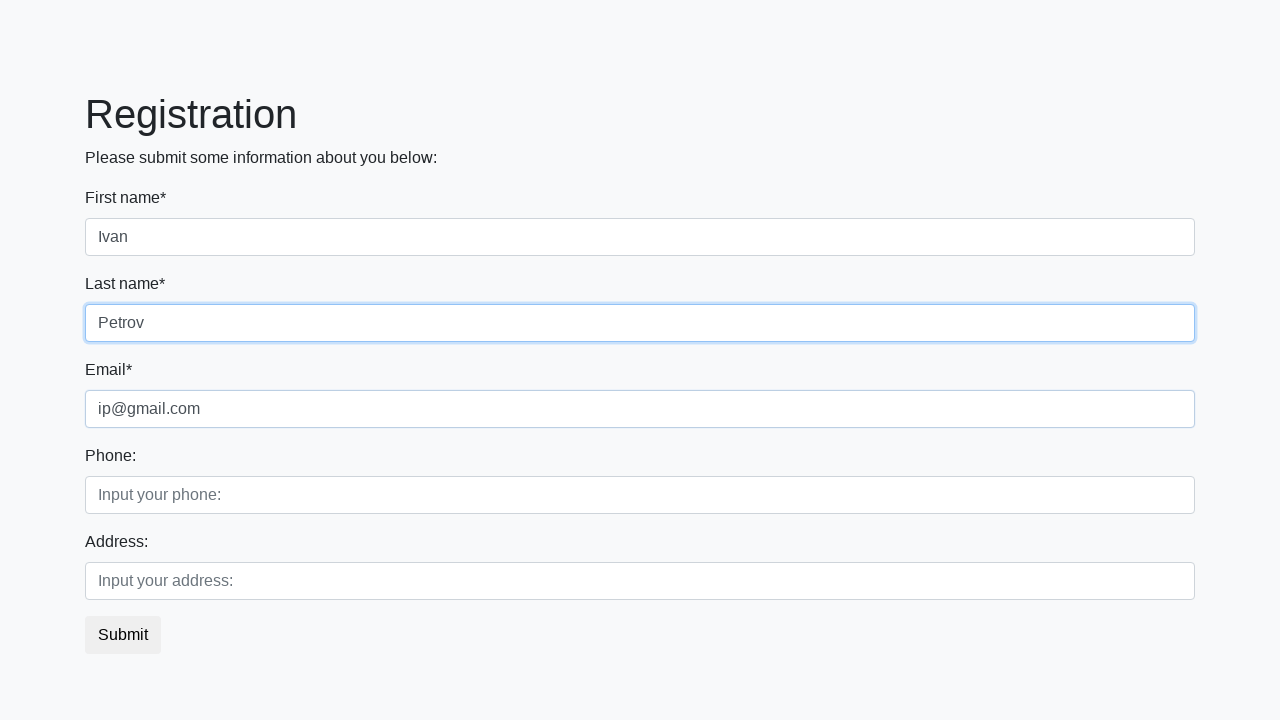

Clicked submit button to register at (123, 635) on button.btn
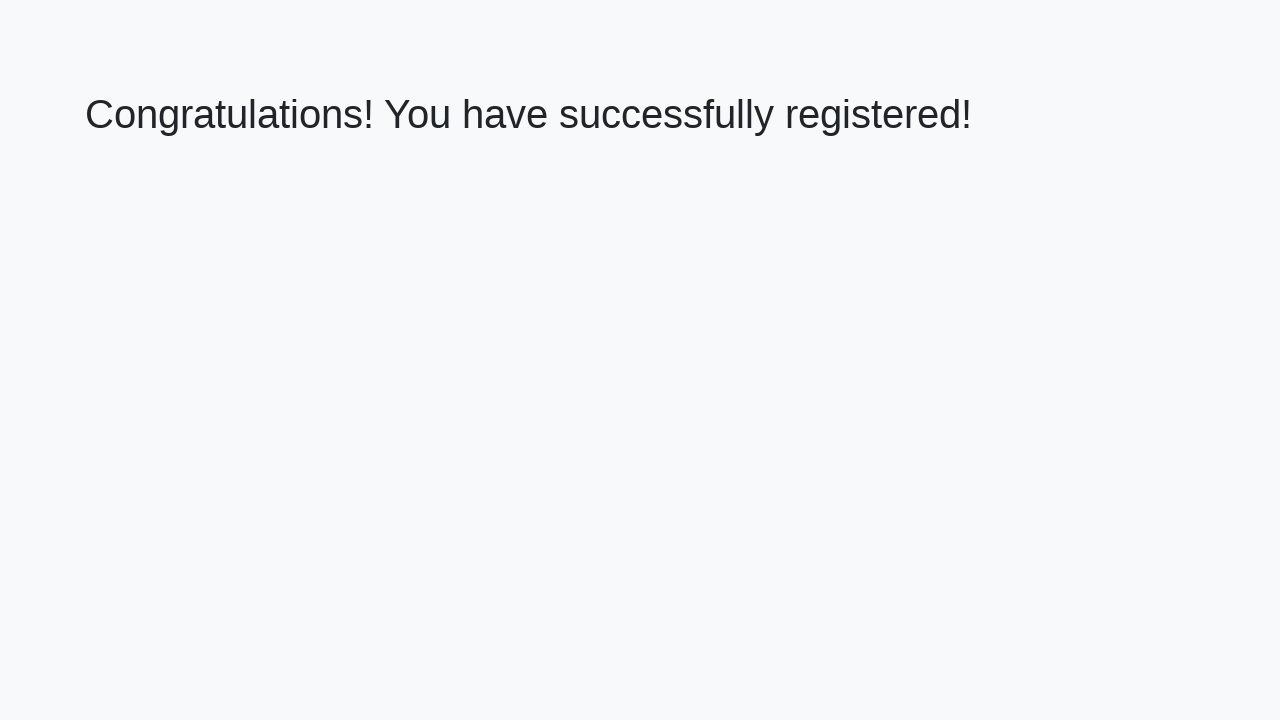

Success message appeared
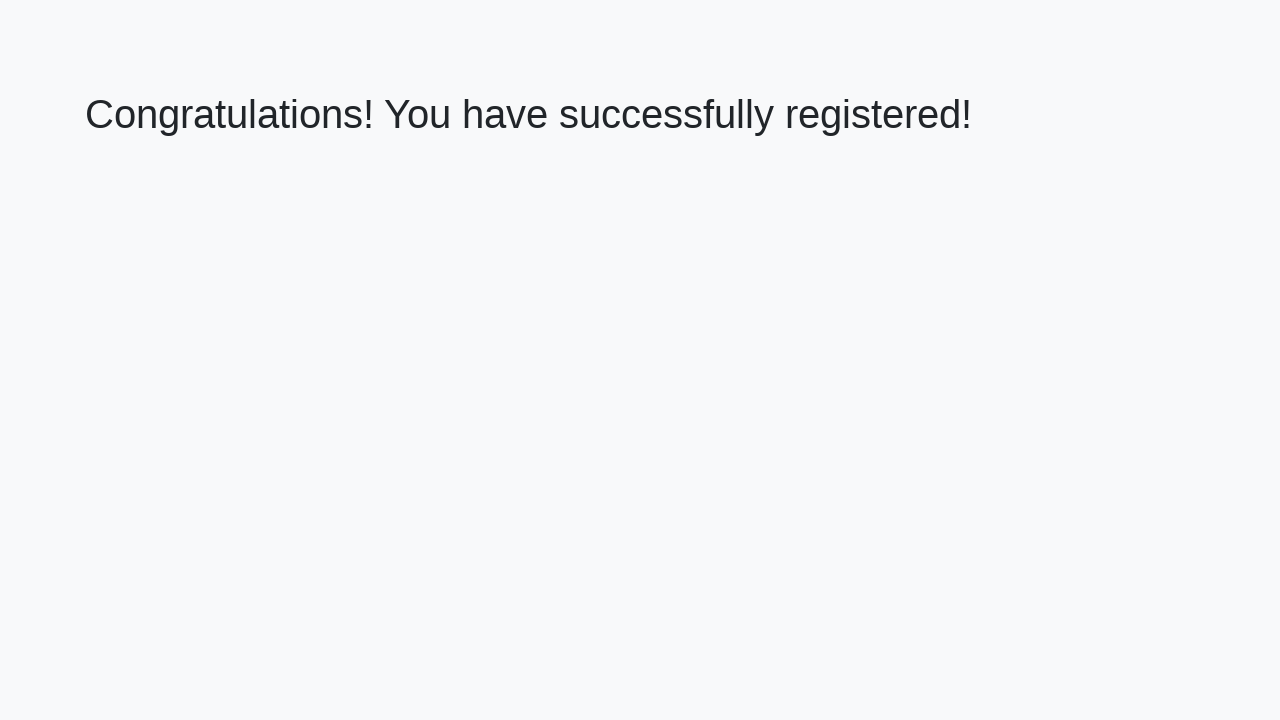

Extracted success message text: 'Congratulations! You have successfully registered!'
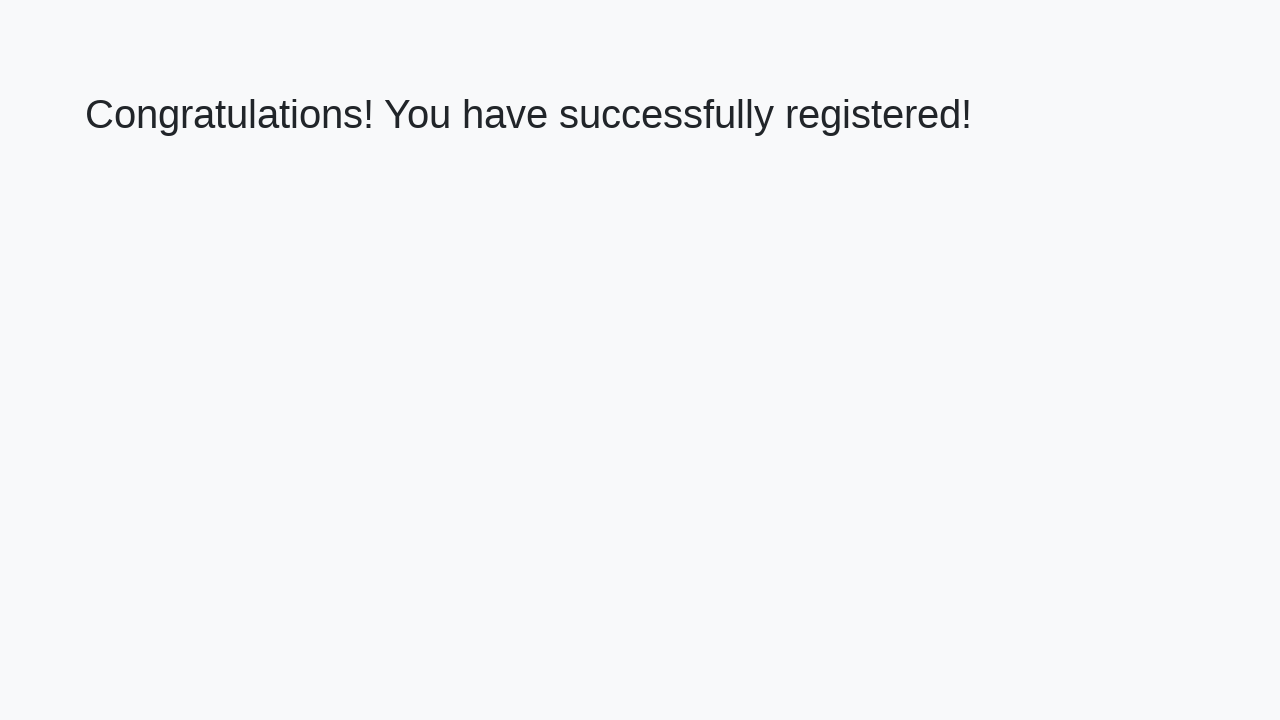

Verified success message matches expected text
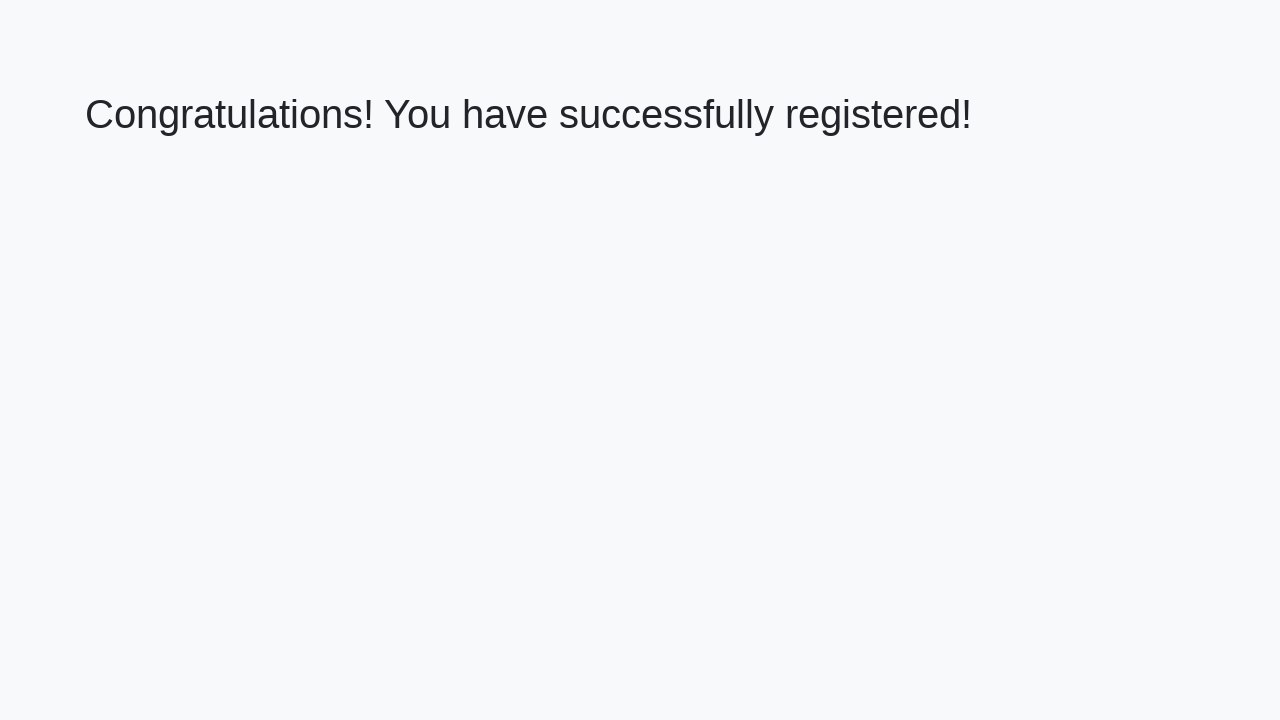

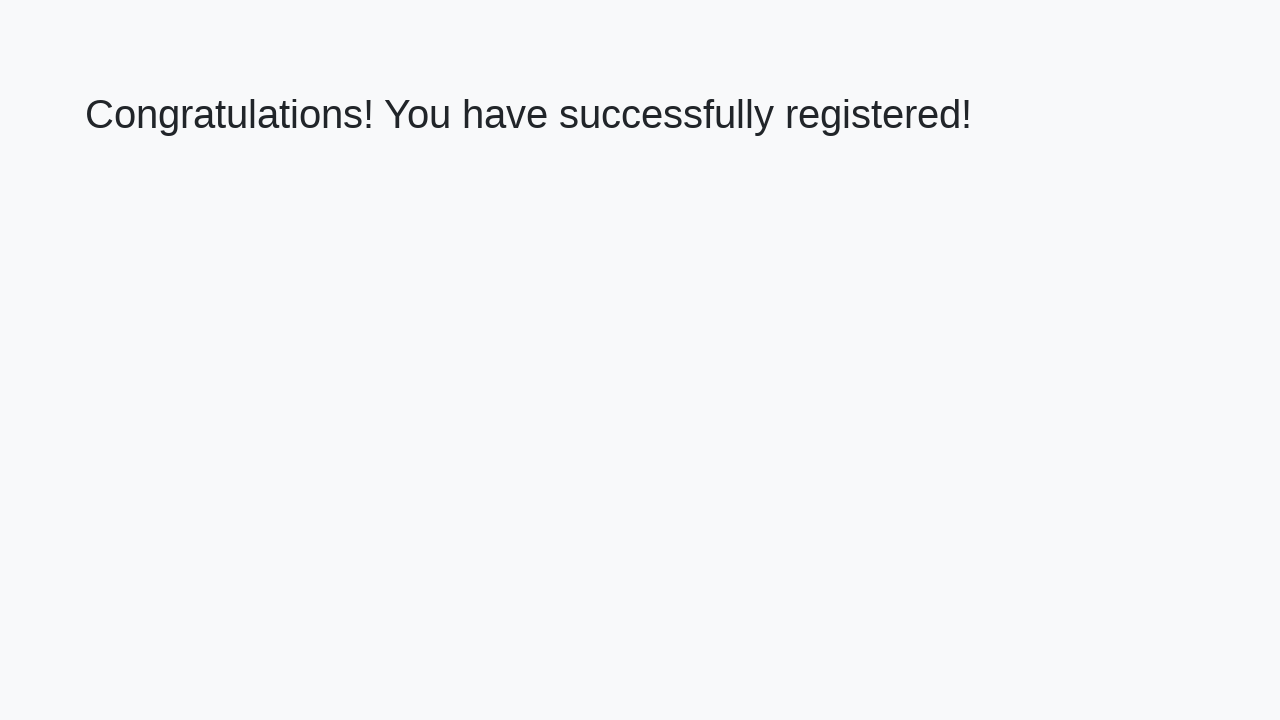